Tests clearing all completed tasks using the clear completed button

Starting URL: https://todomvc4tasj.herokuapp.com/

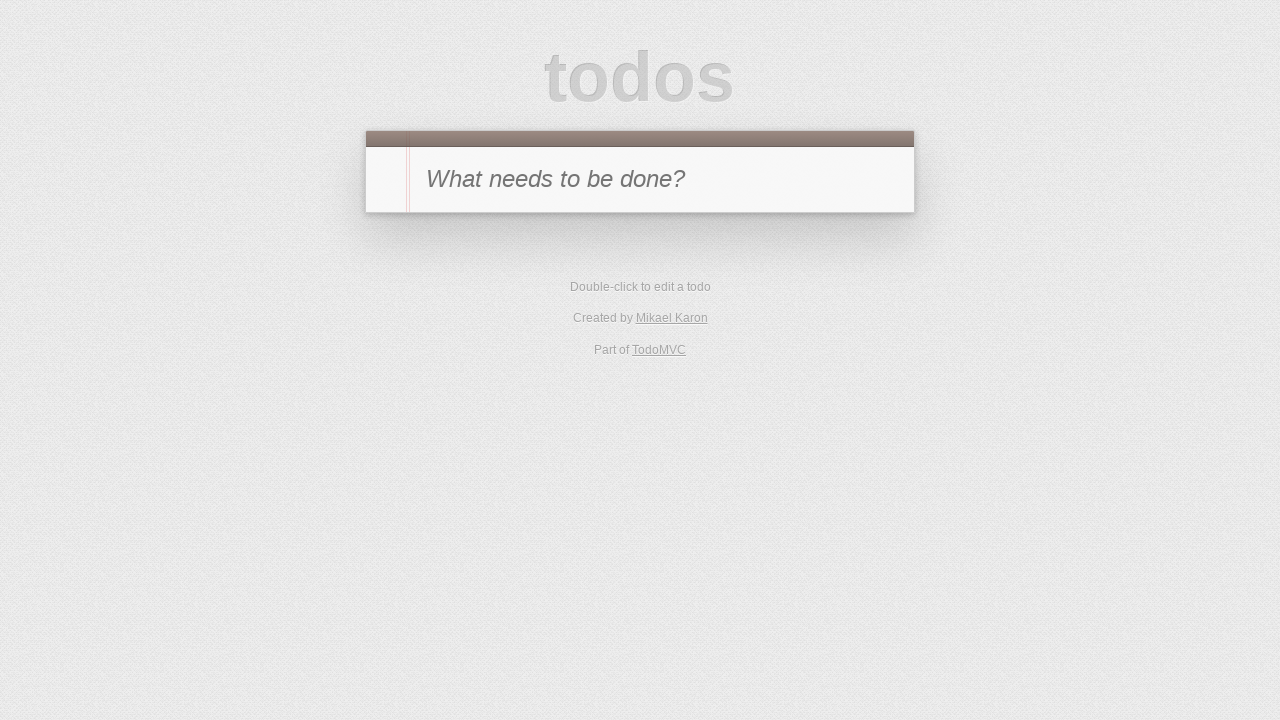

Filled new task input with '1' on #new-todo
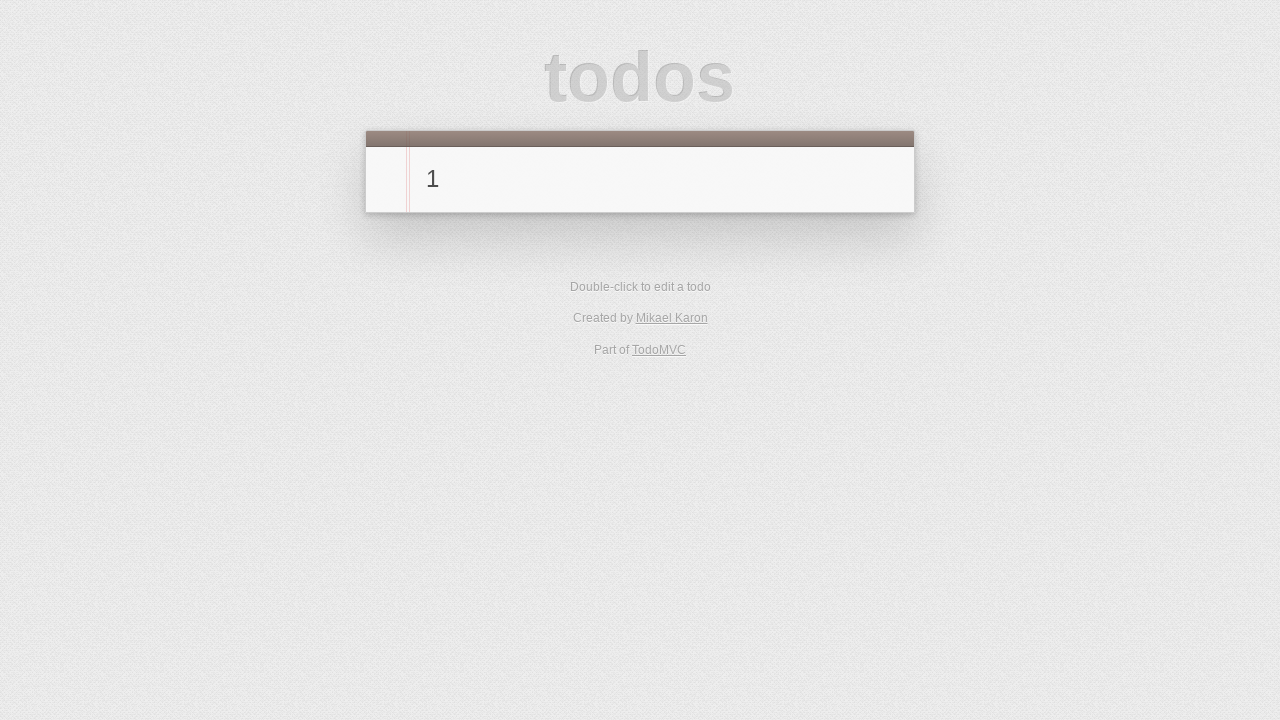

Pressed Enter to add first task on #new-todo
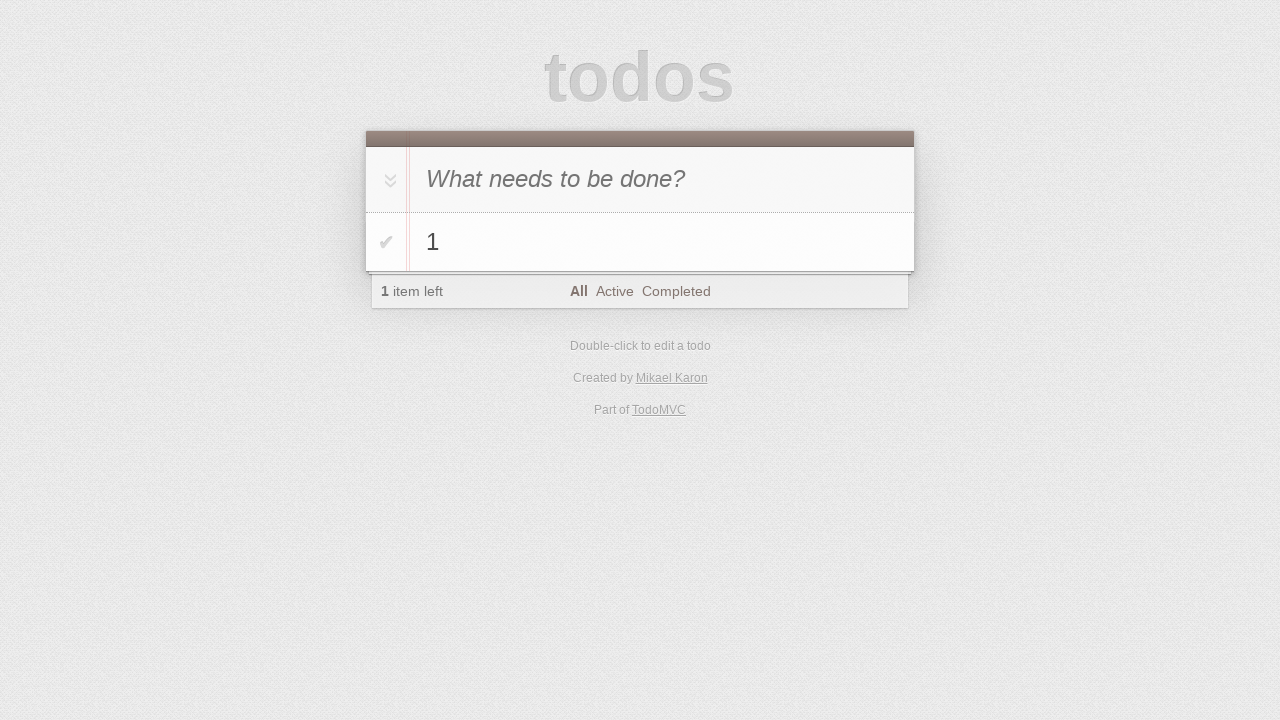

Filled new task input with '2' on #new-todo
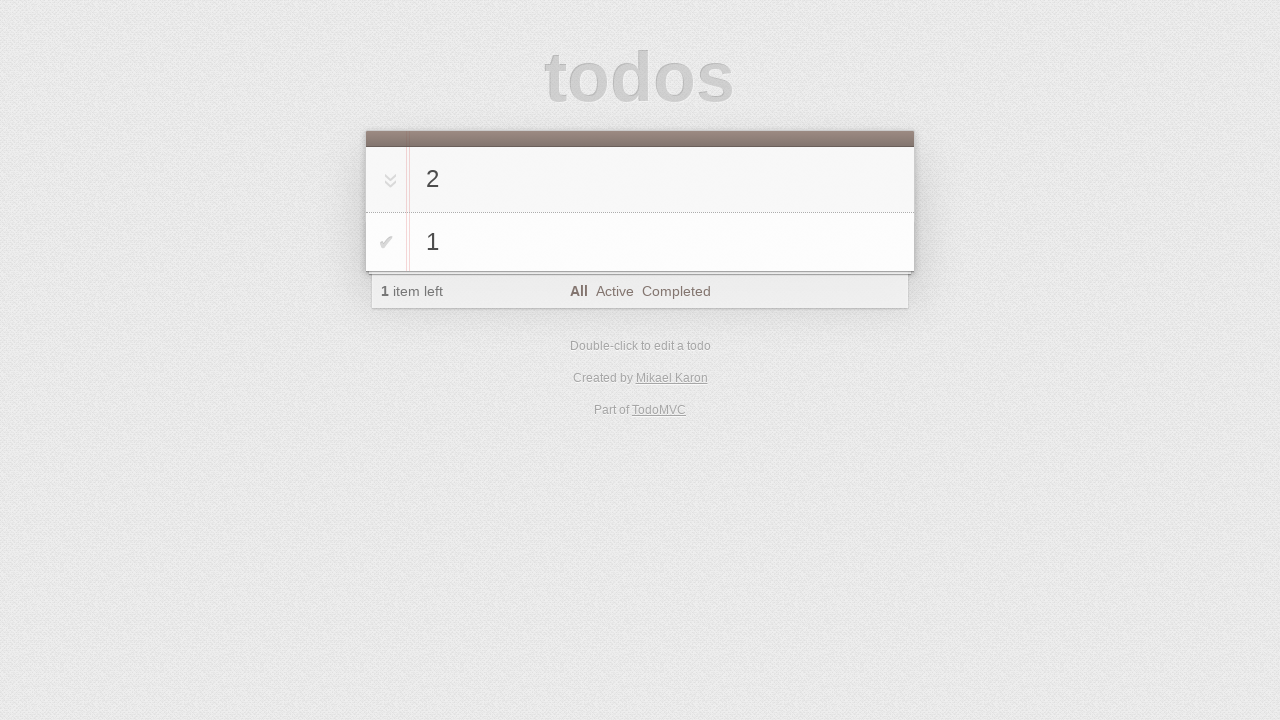

Pressed Enter to add second task on #new-todo
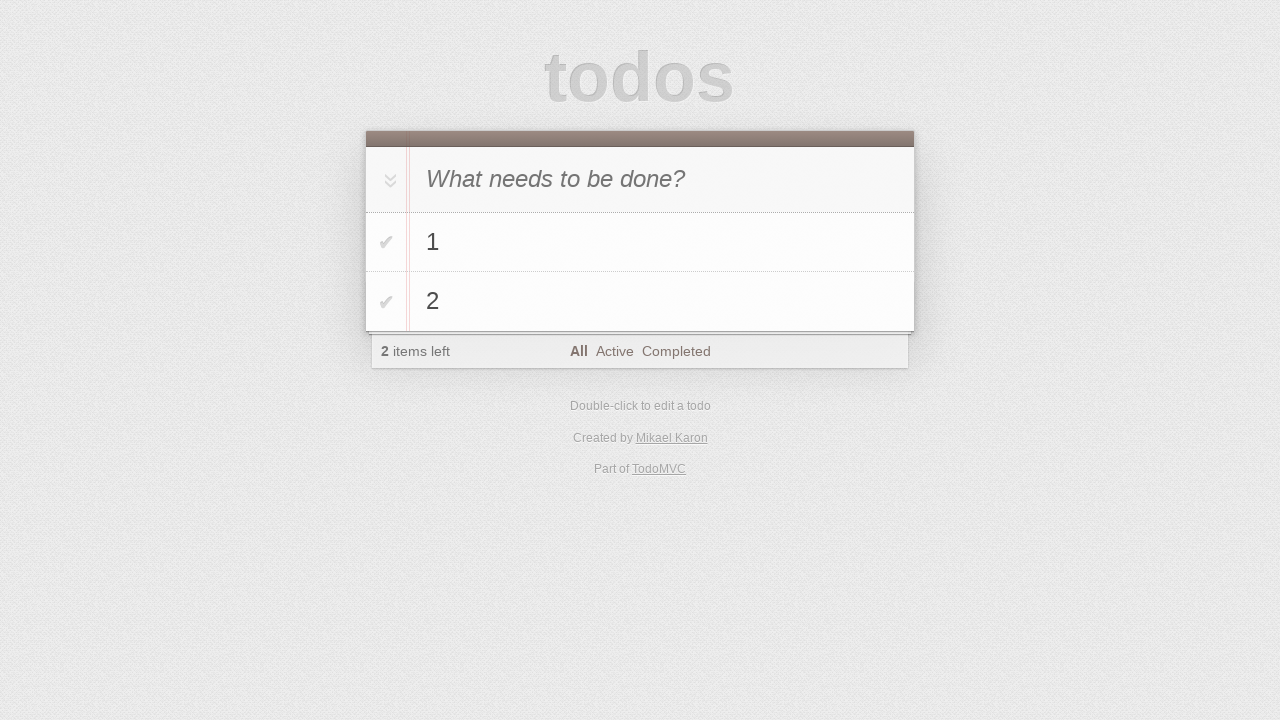

Clicked toggle-all button to mark all tasks as completed at (388, 180) on #toggle-all
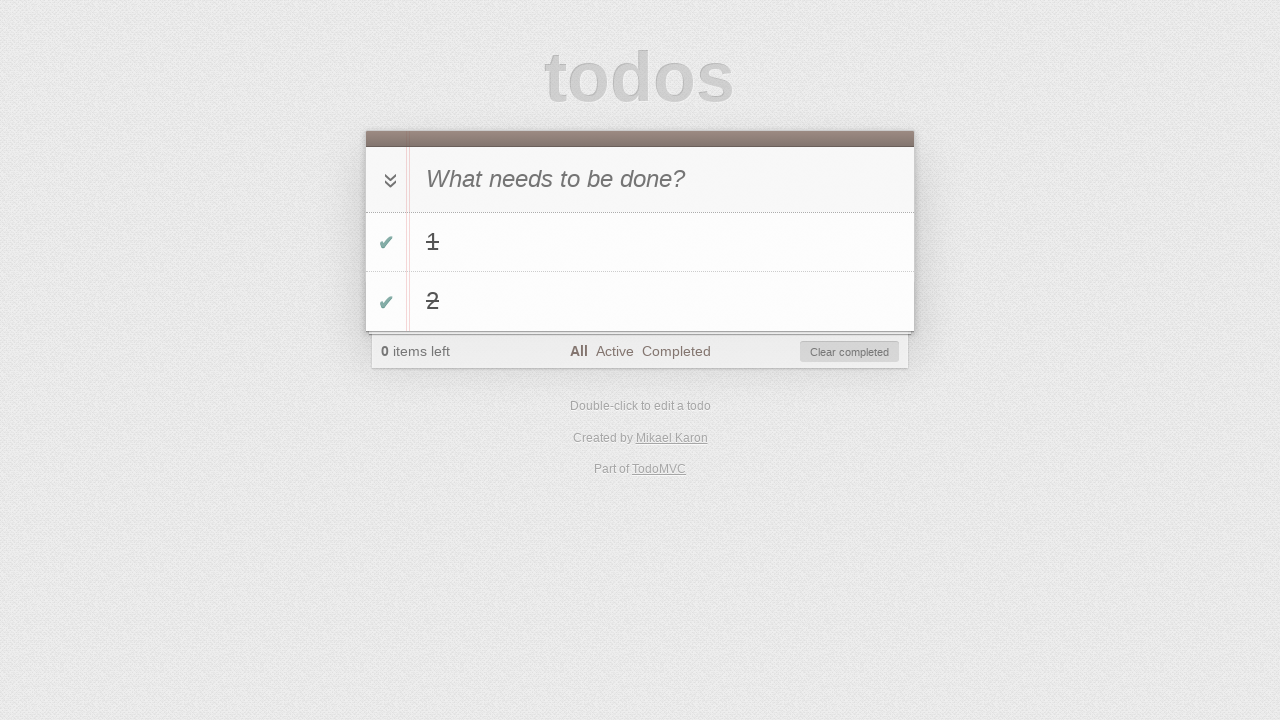

Clicked clear-completed button to remove all completed tasks at (850, 352) on #clear-completed
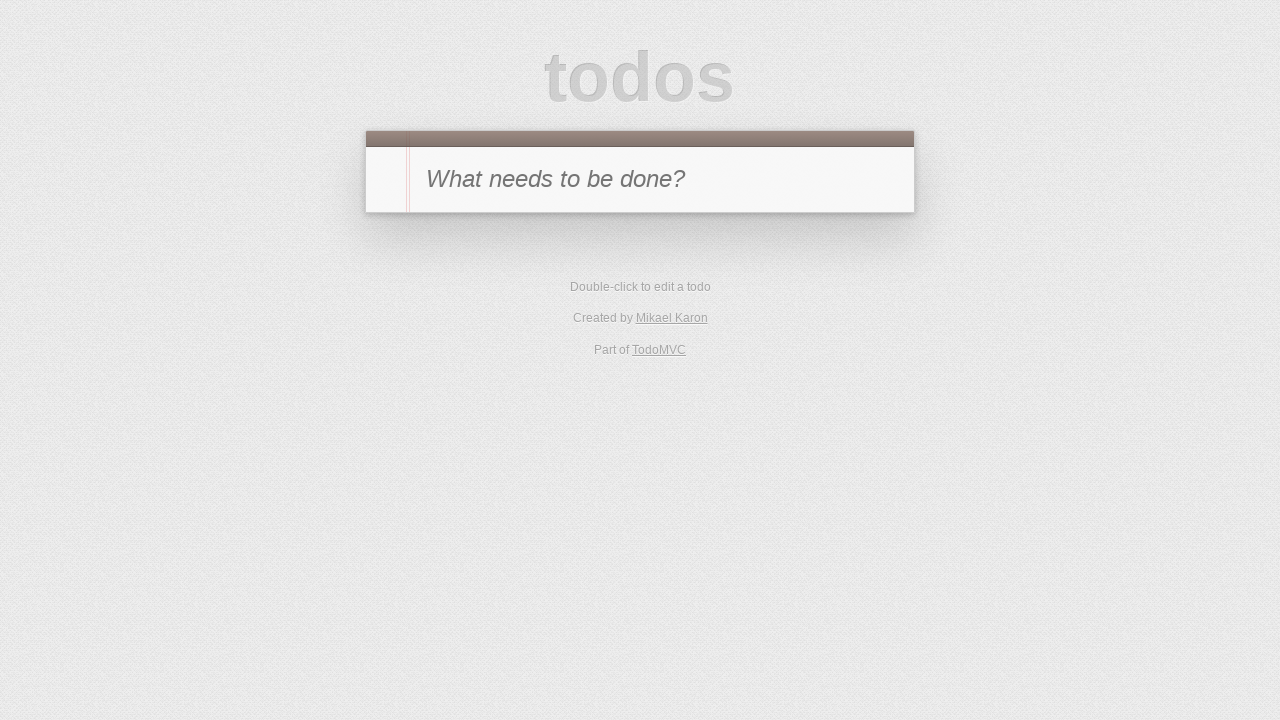

Verified that all task items have been removed from the todo list
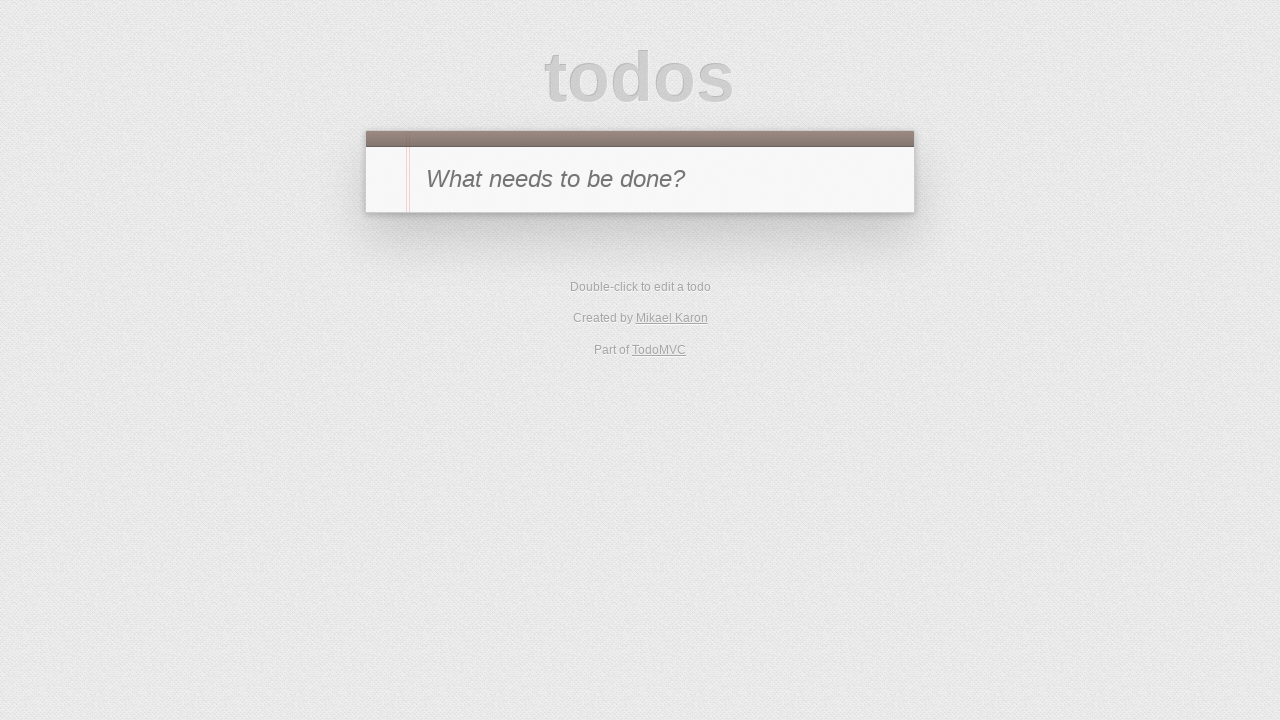

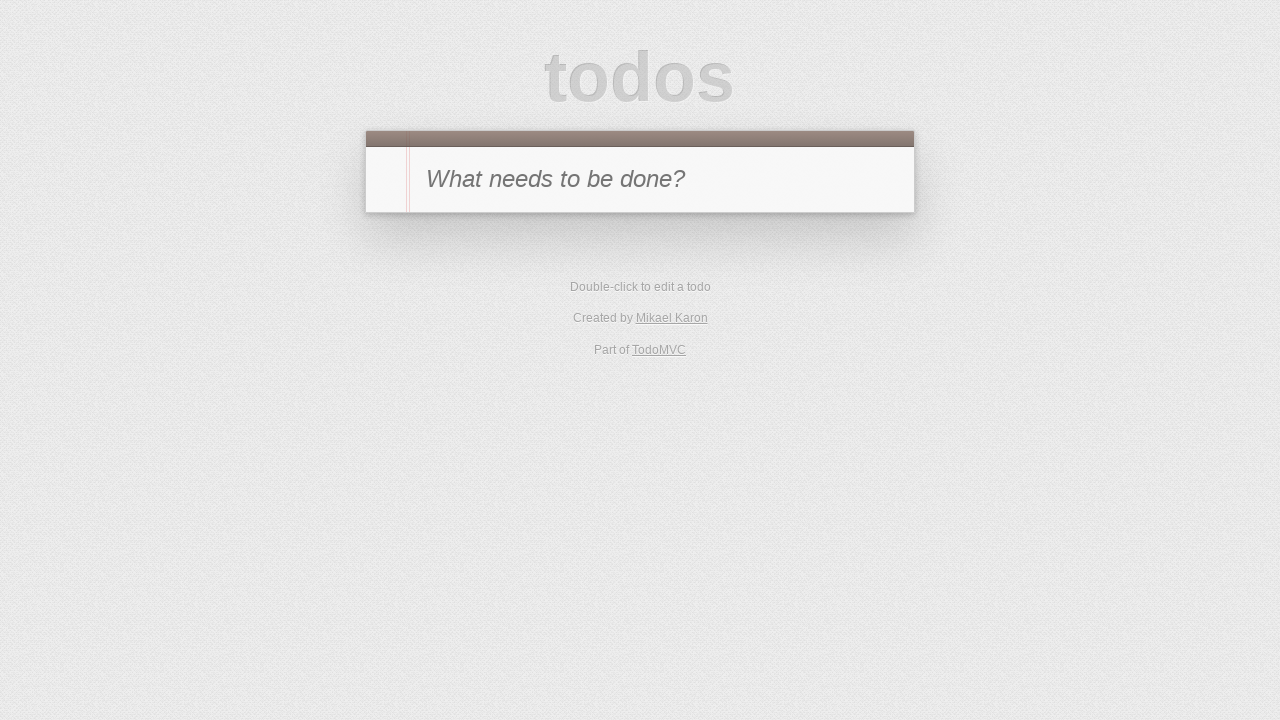